Tests drag and drop functionality within an iframe by simulating mouse movements - hovering, mouse down, moving to target, and mouse up

Starting URL: https://www.globalsqa.com/demo-site/draganddrop/

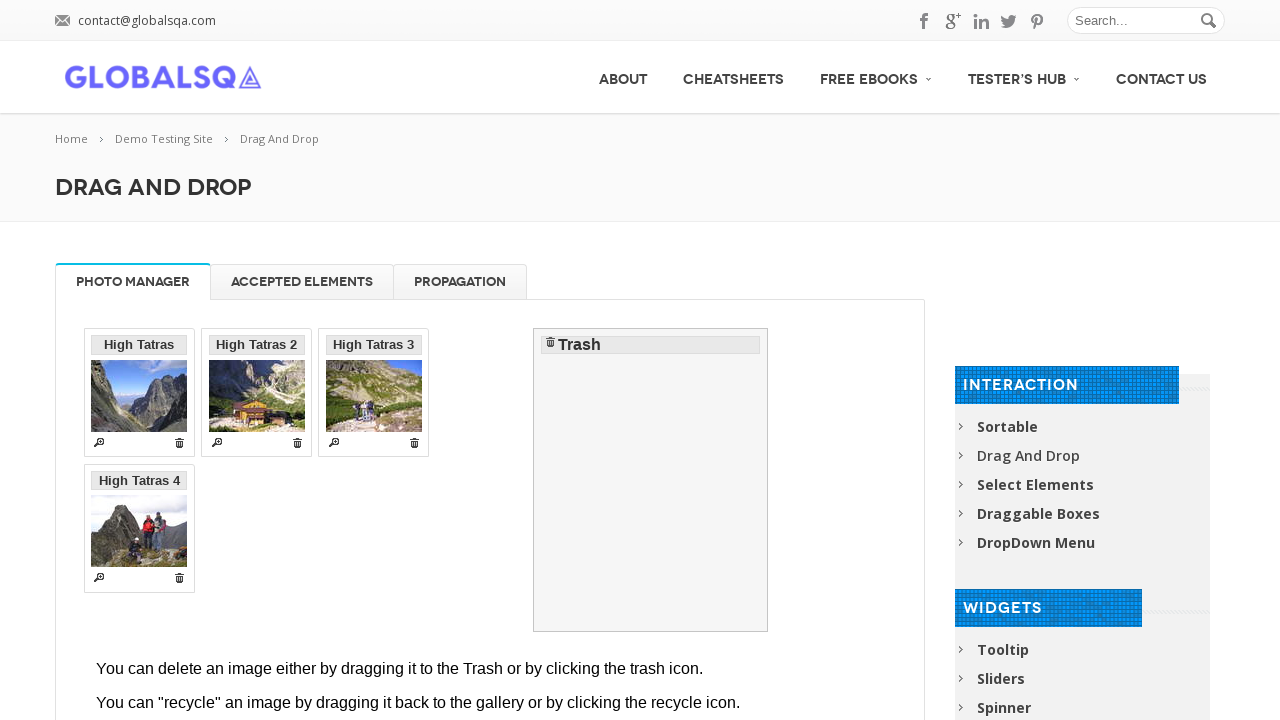

Navigated to drag and drop demo site
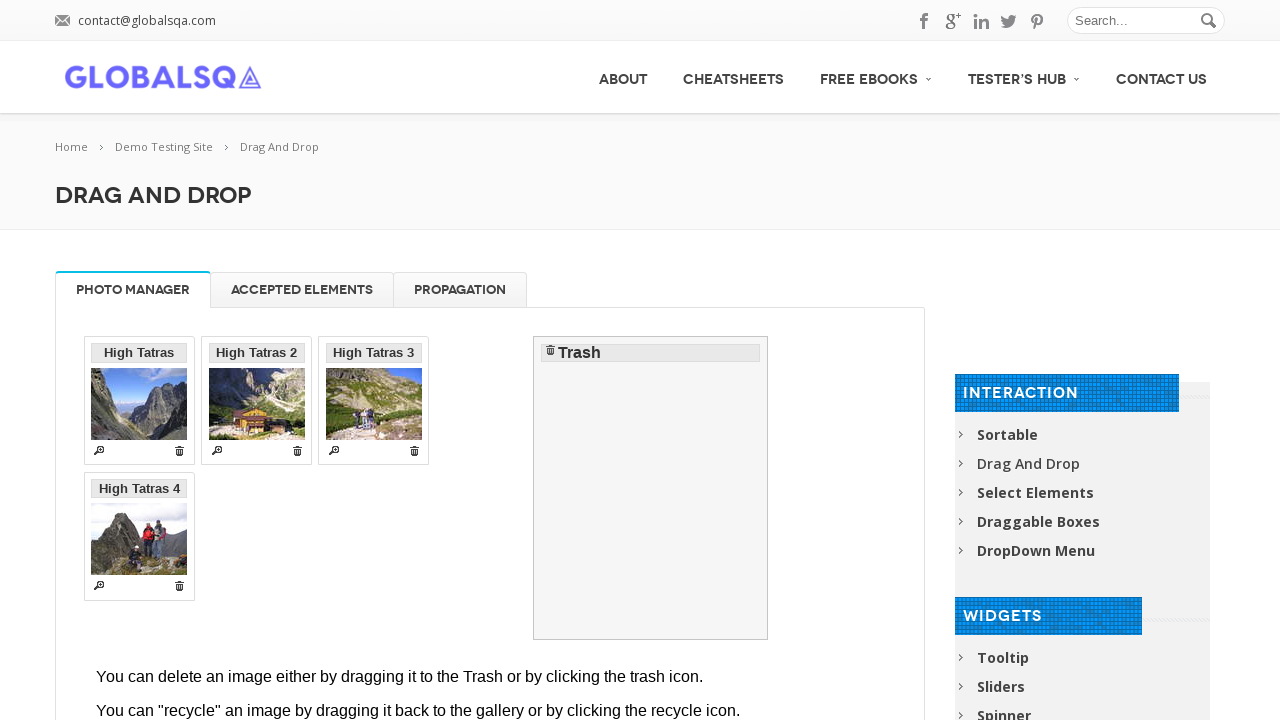

Located the Photo Manager iframe
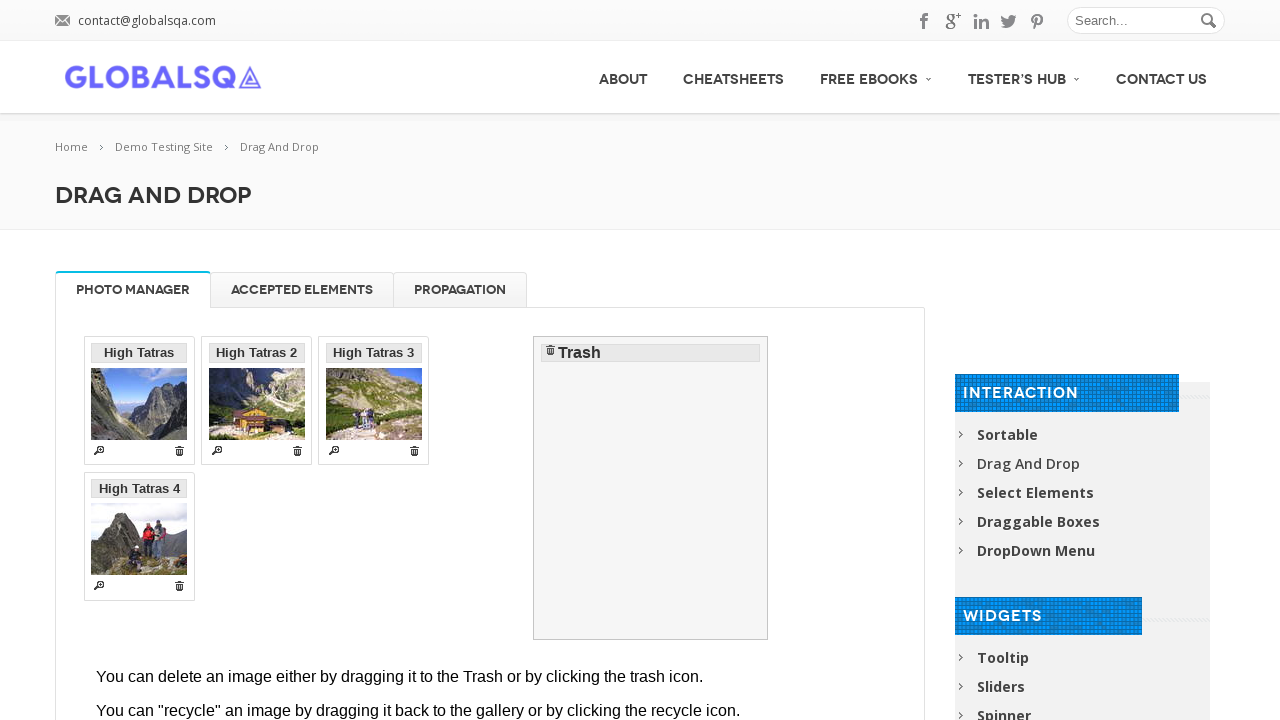

Hovered over 'High Tatras 4' image at (139, 536) on [rel-title="Photo Manager"] iframe >> internal:control=enter-frame >> li >> inte
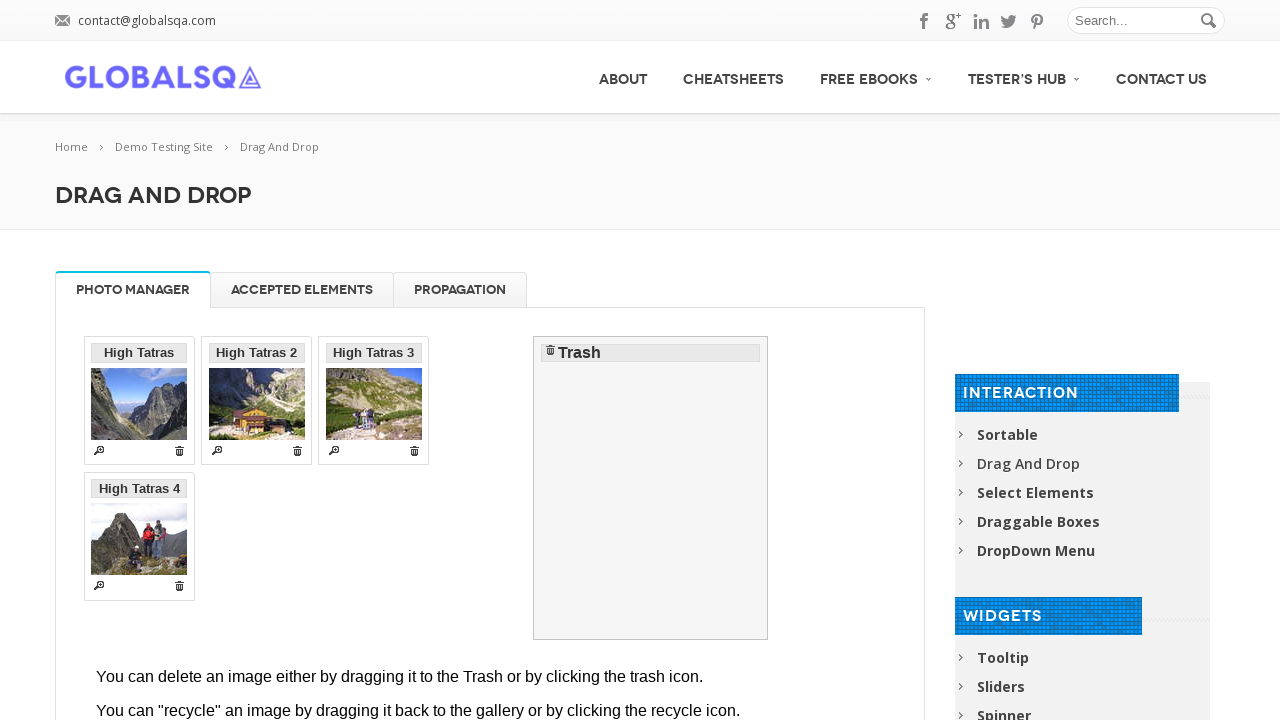

Pressed mouse button down on the image at (139, 536)
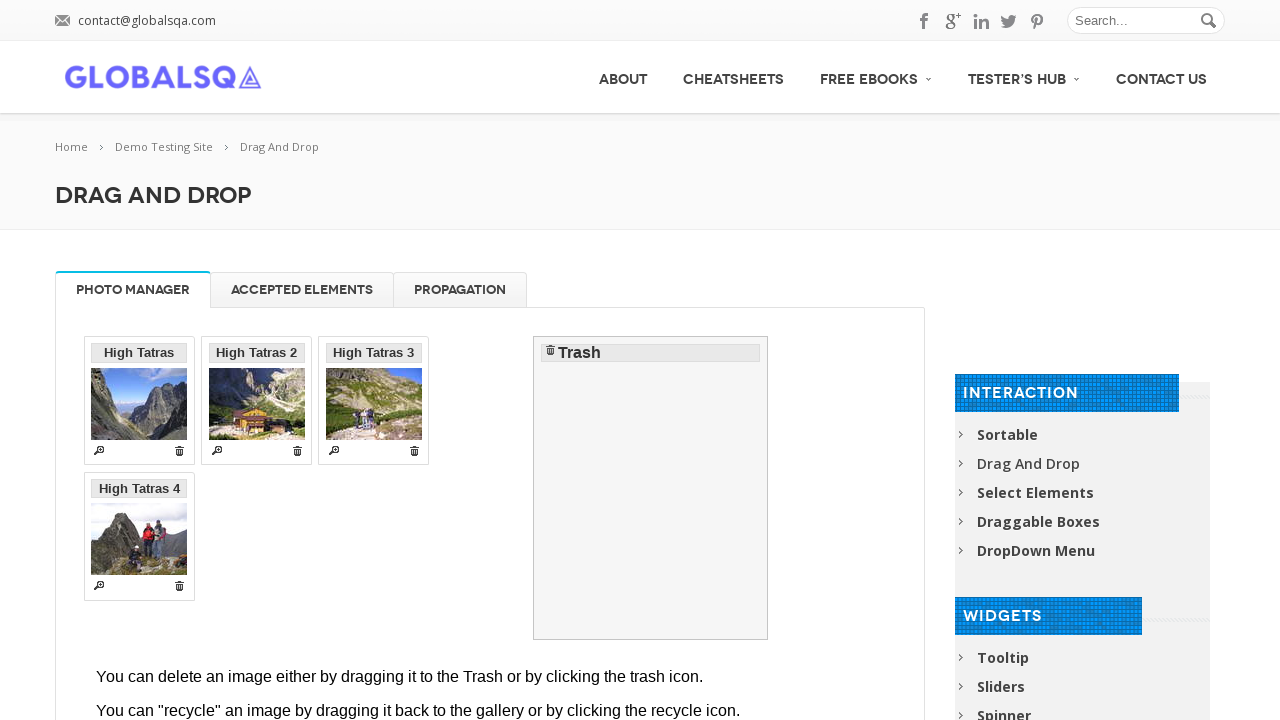

Moved mouse to trash container while holding button at (651, 488) on [rel-title="Photo Manager"] iframe >> internal:control=enter-frame >> #trash
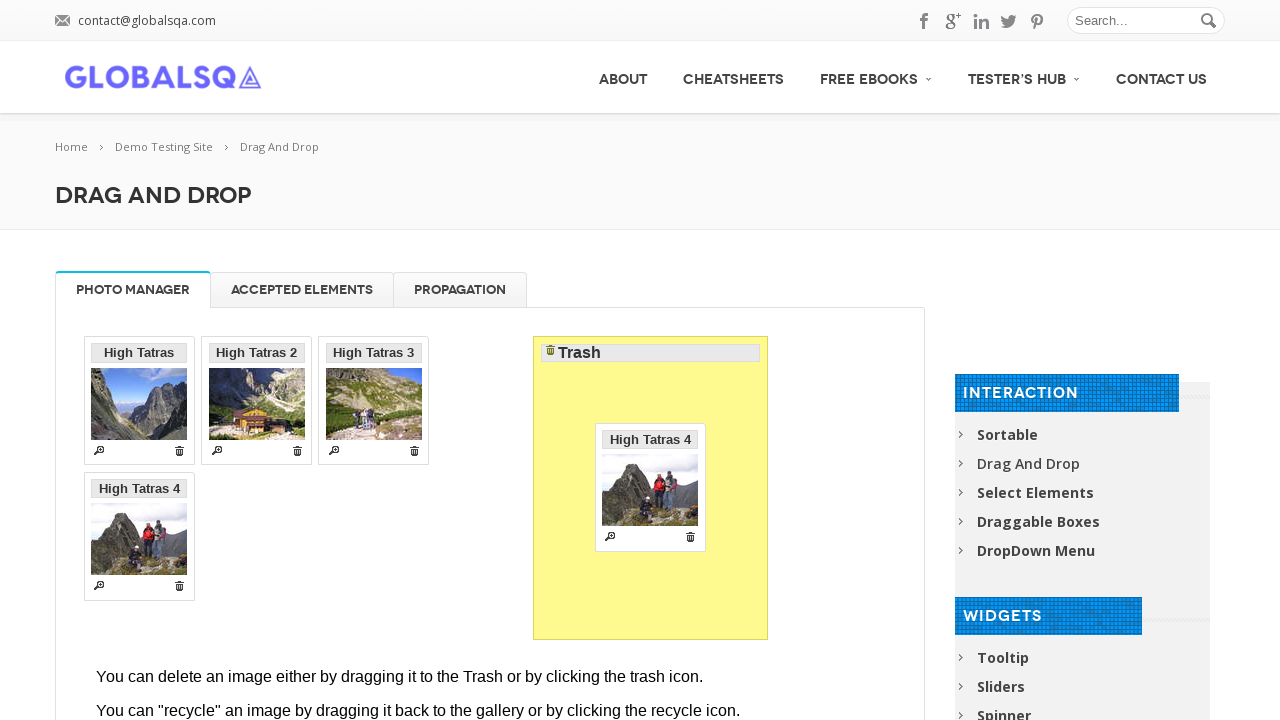

Released mouse button to complete drag and drop at (651, 488)
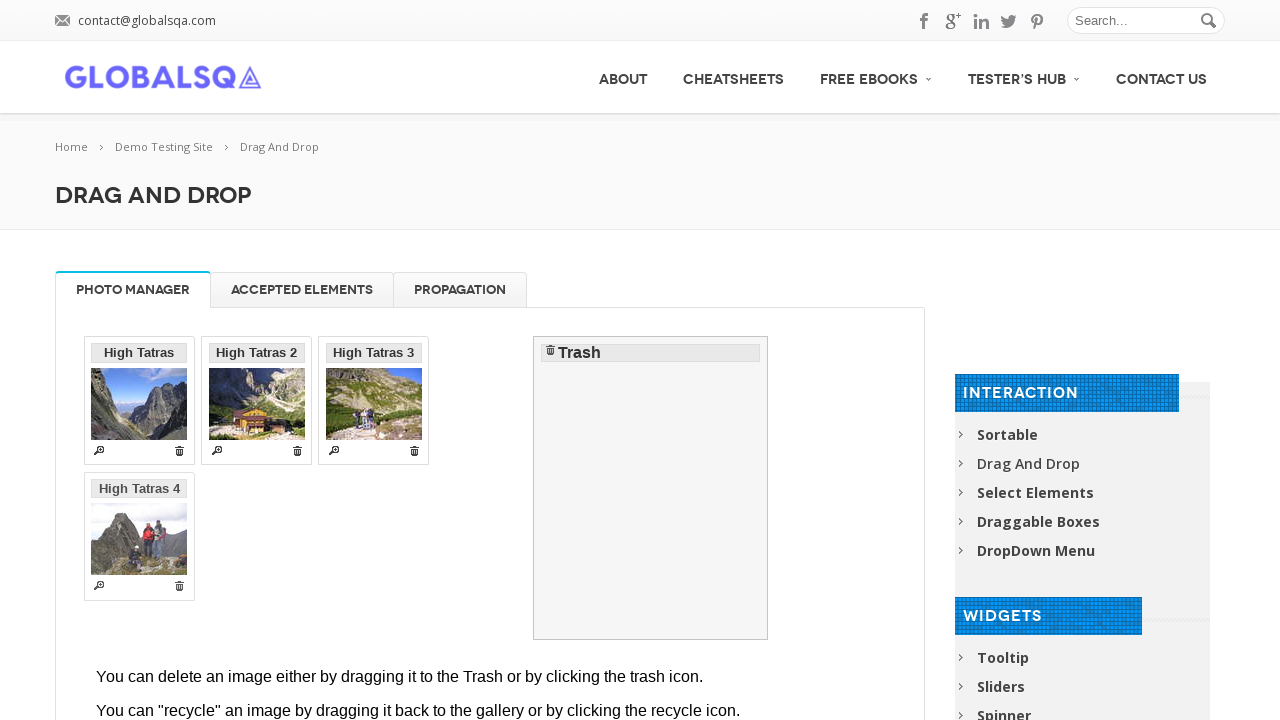

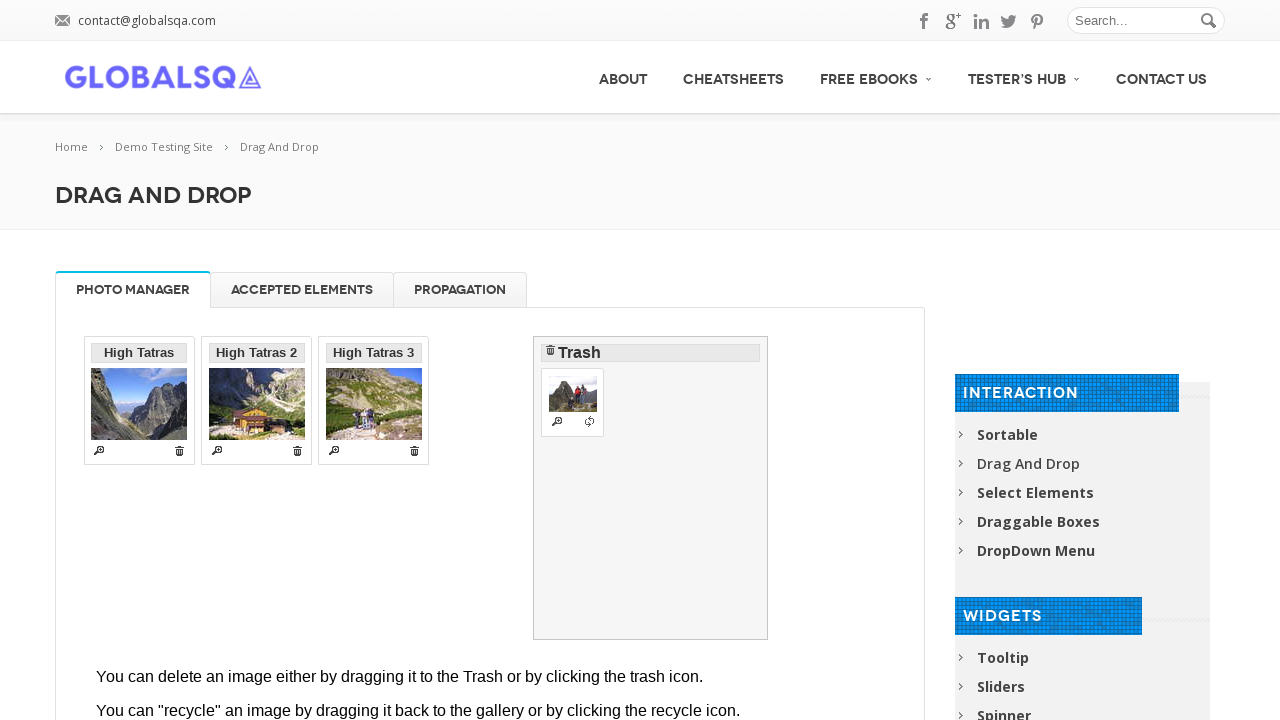